Tests JavaScript Prompt Box functionality by clicking a button that triggers a prompt dialog, entering a name, and verifying the entered text is displayed on the page.

Starting URL: https://www.lambdatest.com/selenium-playground/

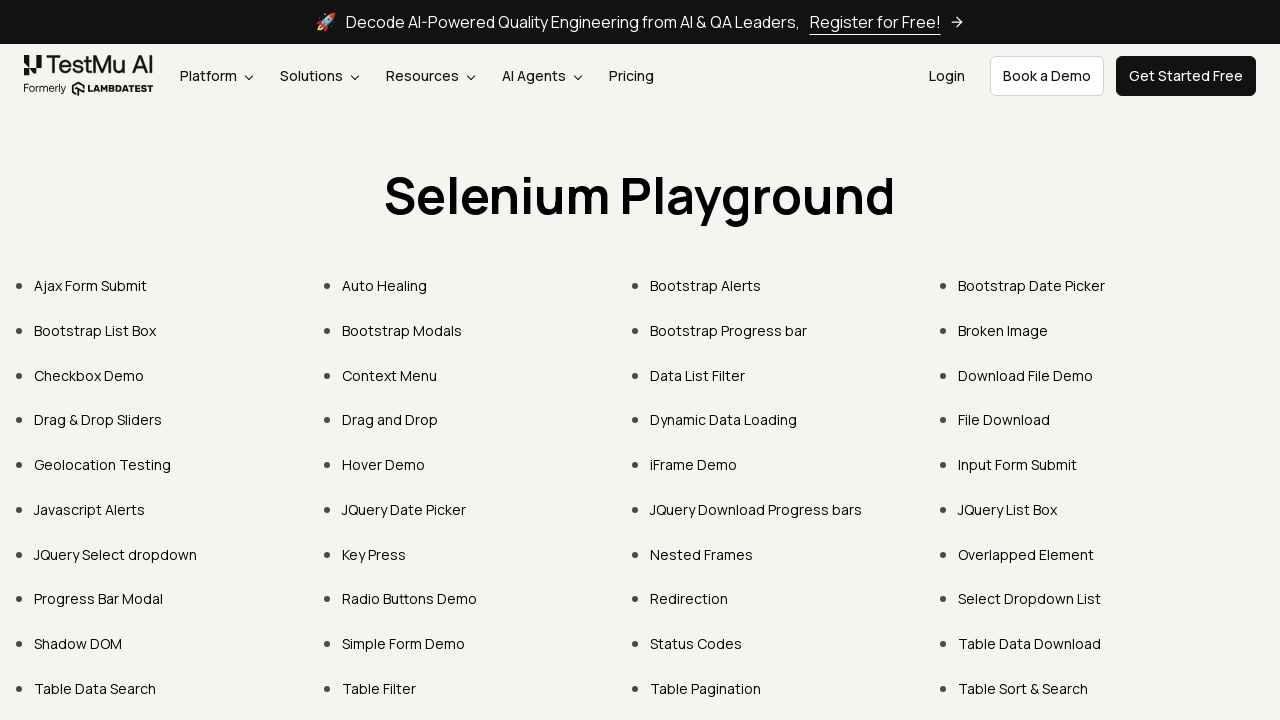

Clicked on Javascript Alerts link at (90, 509) on text=Javascript Alerts
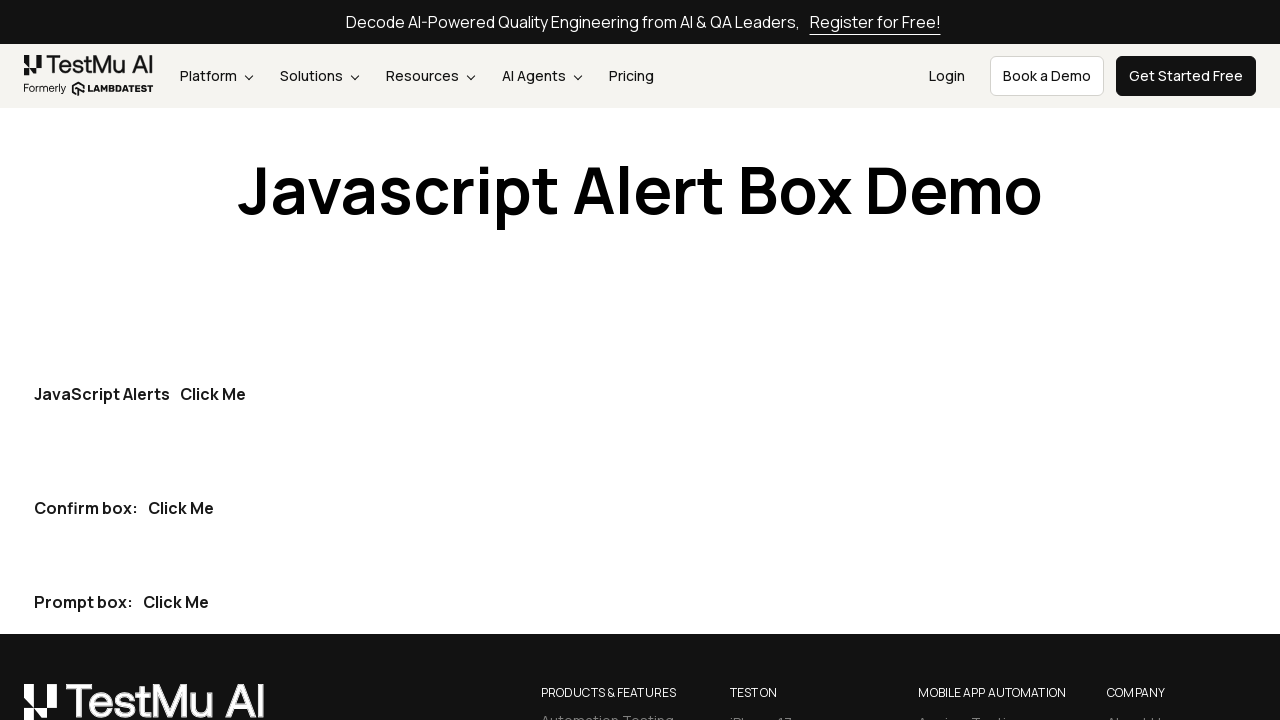

Set up dialog handler to accept prompt with text 'Marcus TestUser'
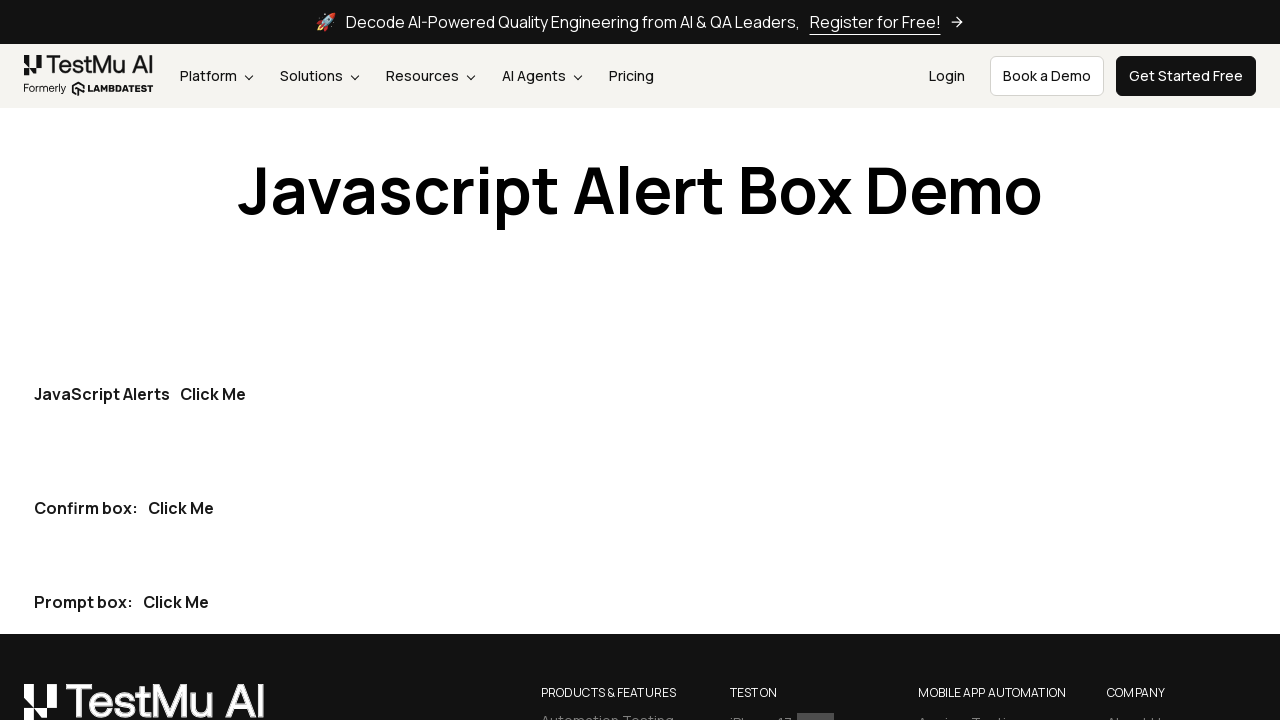

Clicked the third 'Click Me' button to trigger prompt dialog at (176, 602) on div.mt-30.rounded >> nth=2 >> button >> internal:has-text="Click Me"i
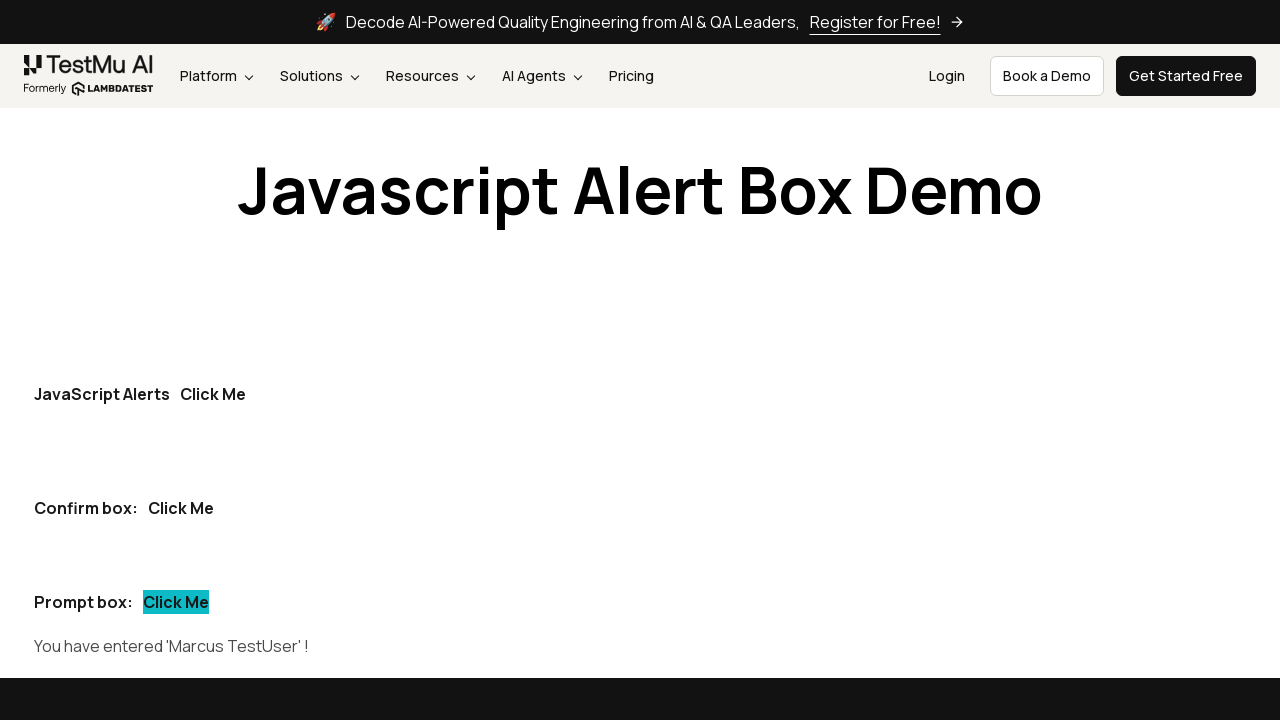

Waited for prompt result element to be present in DOM
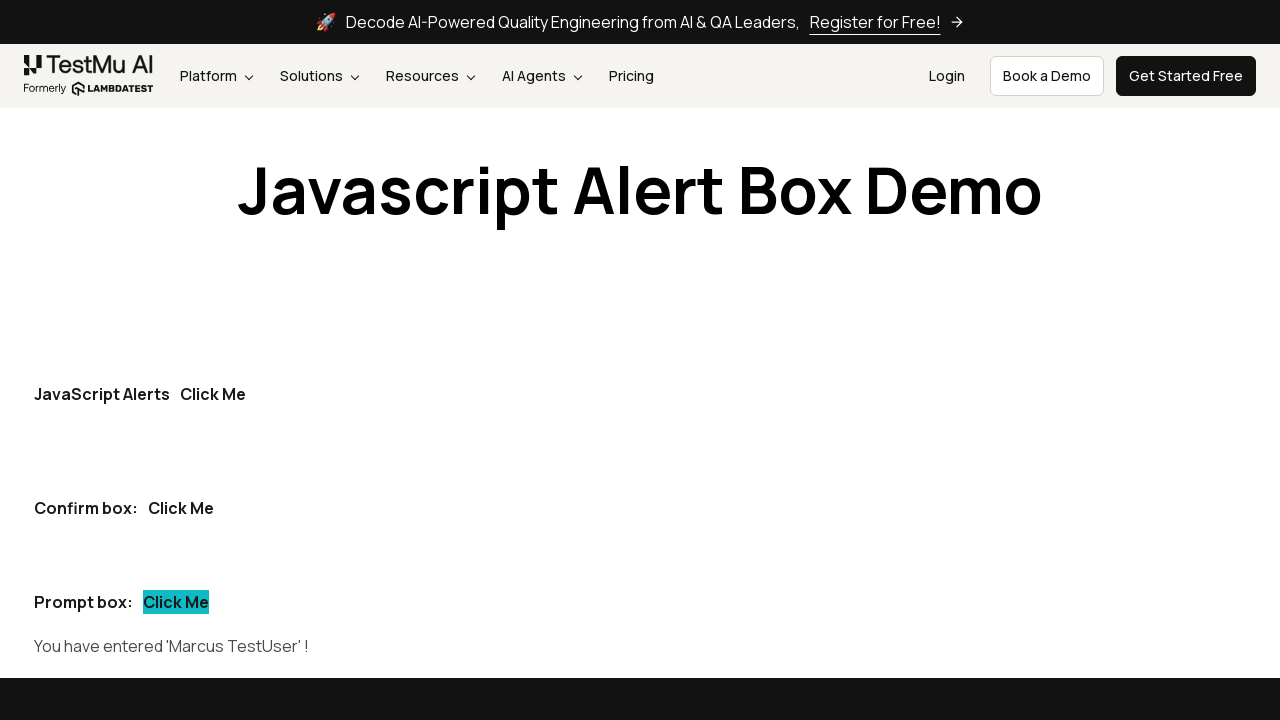

Located the prompt result element
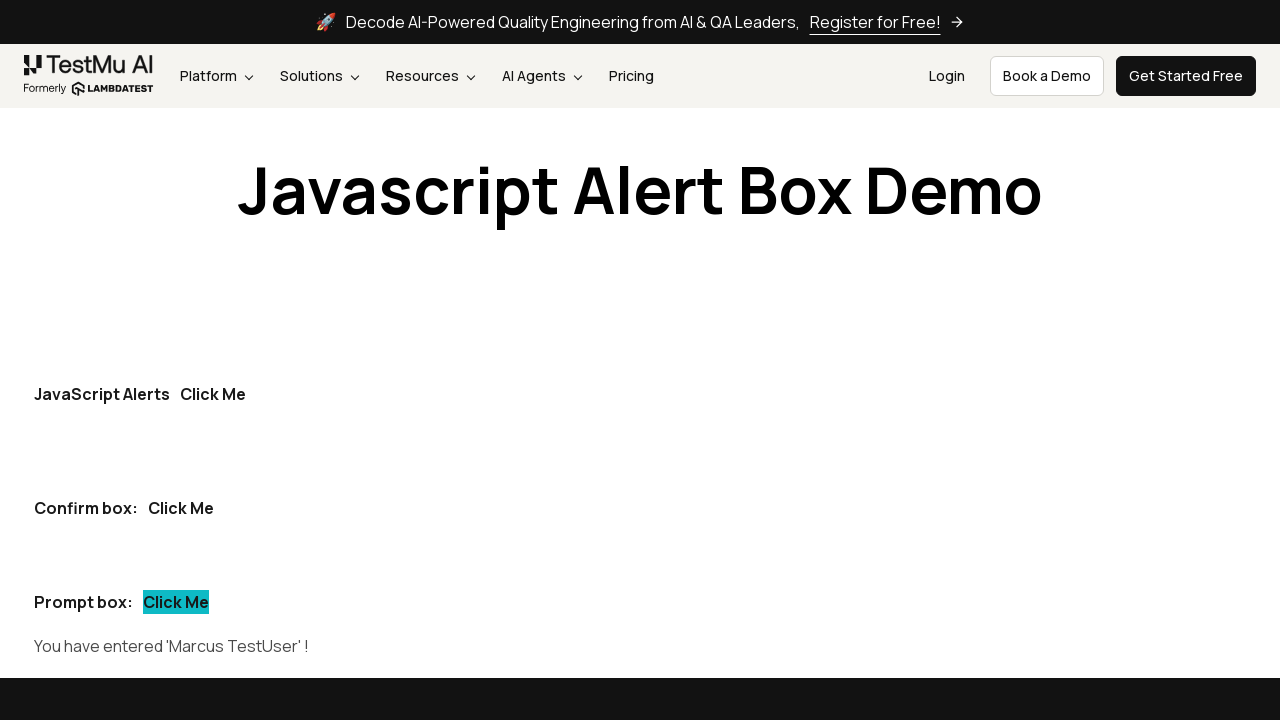

Prompt result element is now visible with entered name 'Marcus TestUser'
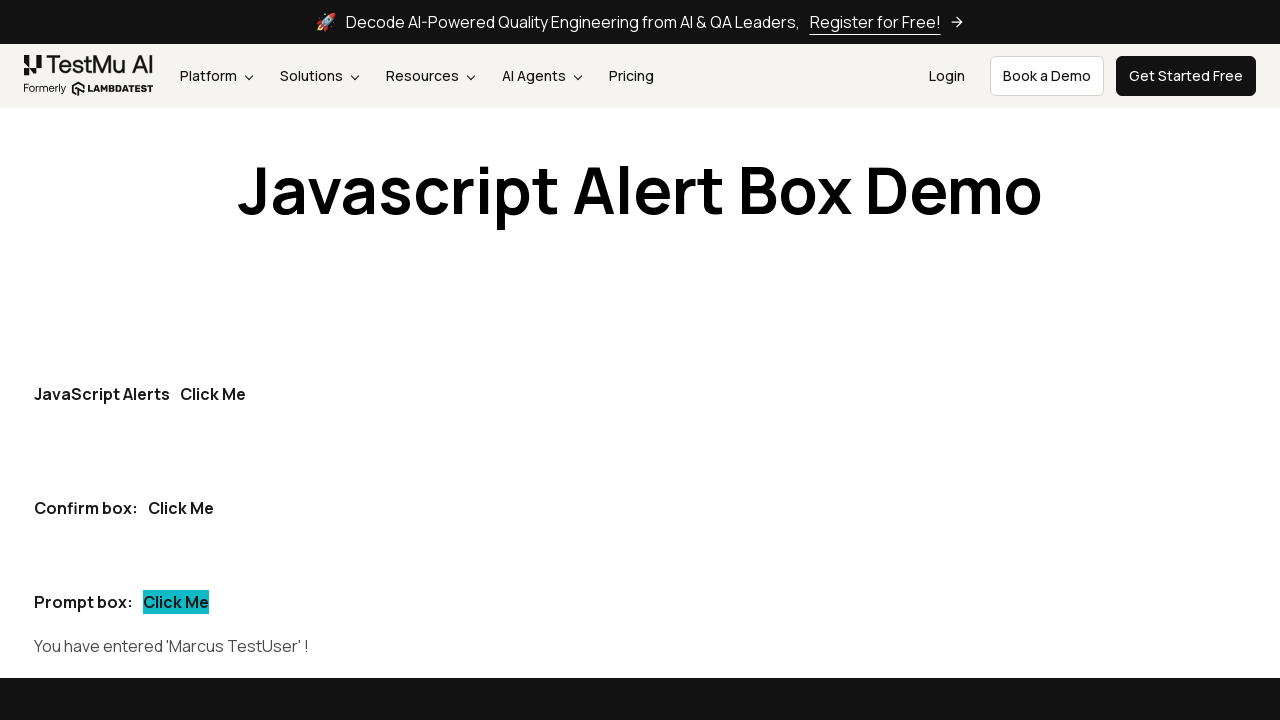

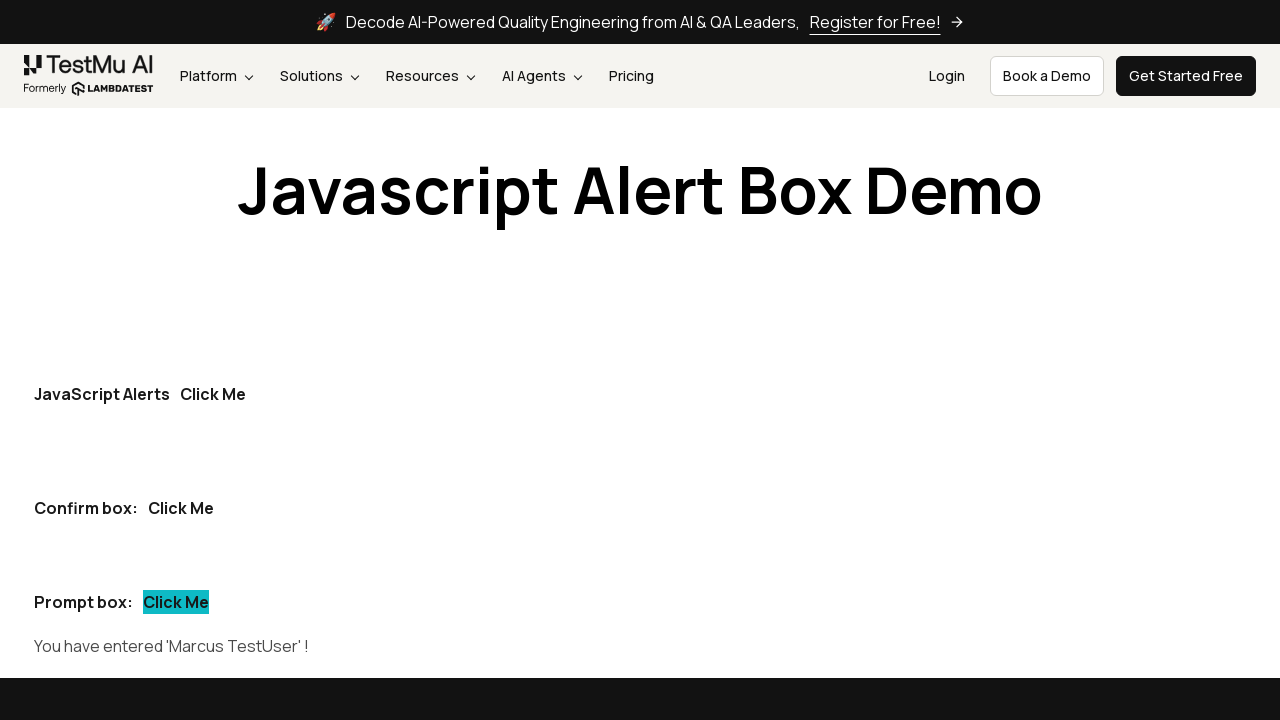